Tests a progress bar functionality by switching to an iframe, clicking the "Start Download" button, and waiting for the progress bar to reach 100%.

Starting URL: https://www.globalsqa.com/demo-site/progress-bar/#Download%20Manager

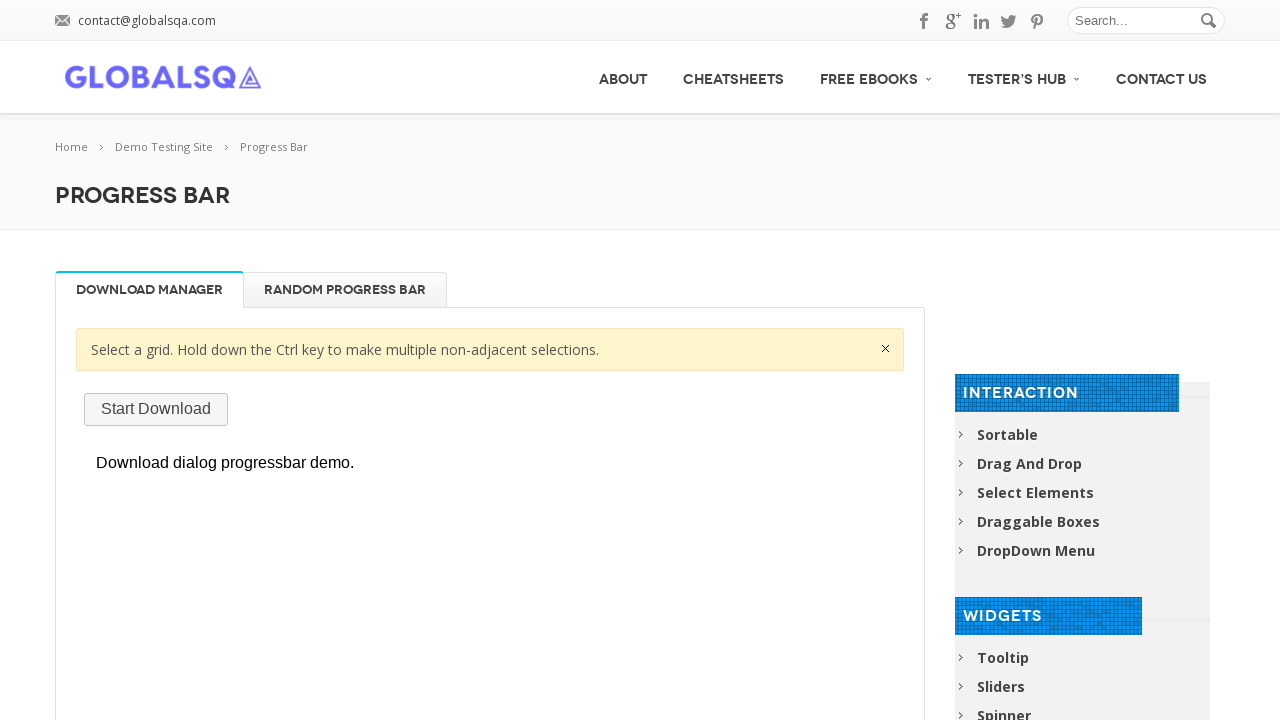

Waited 2 seconds for page to load
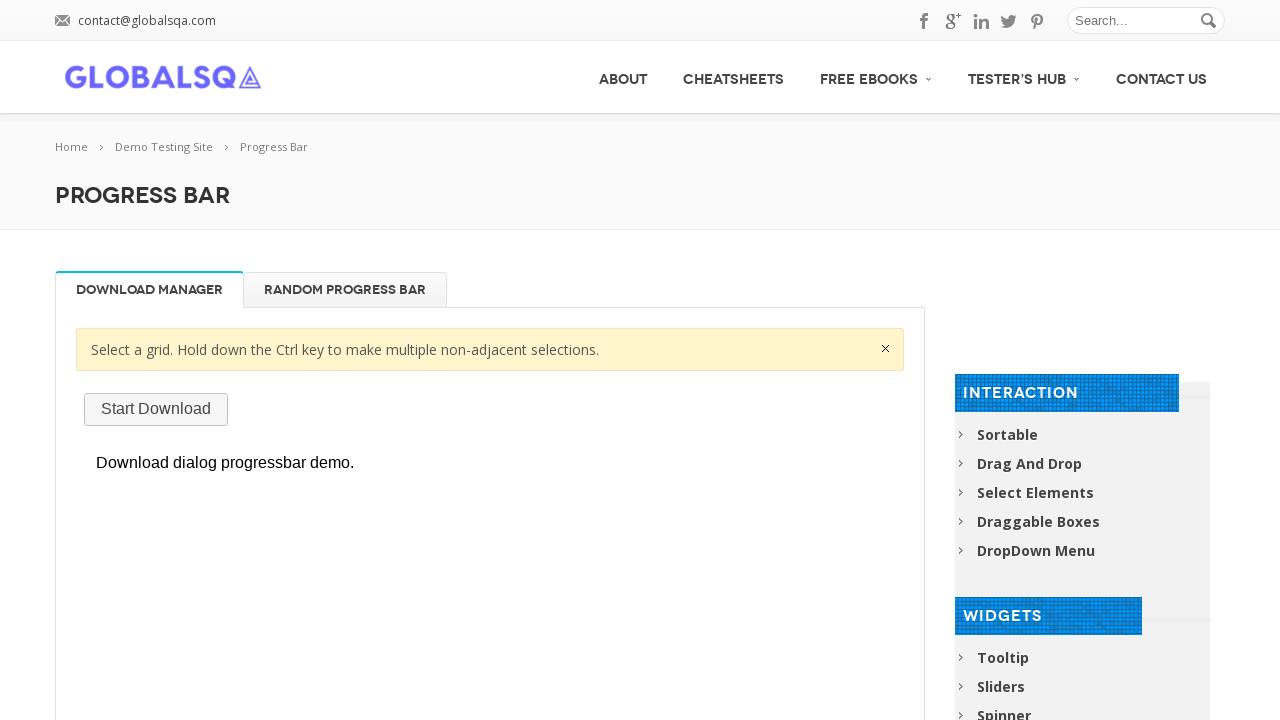

Reloaded the page
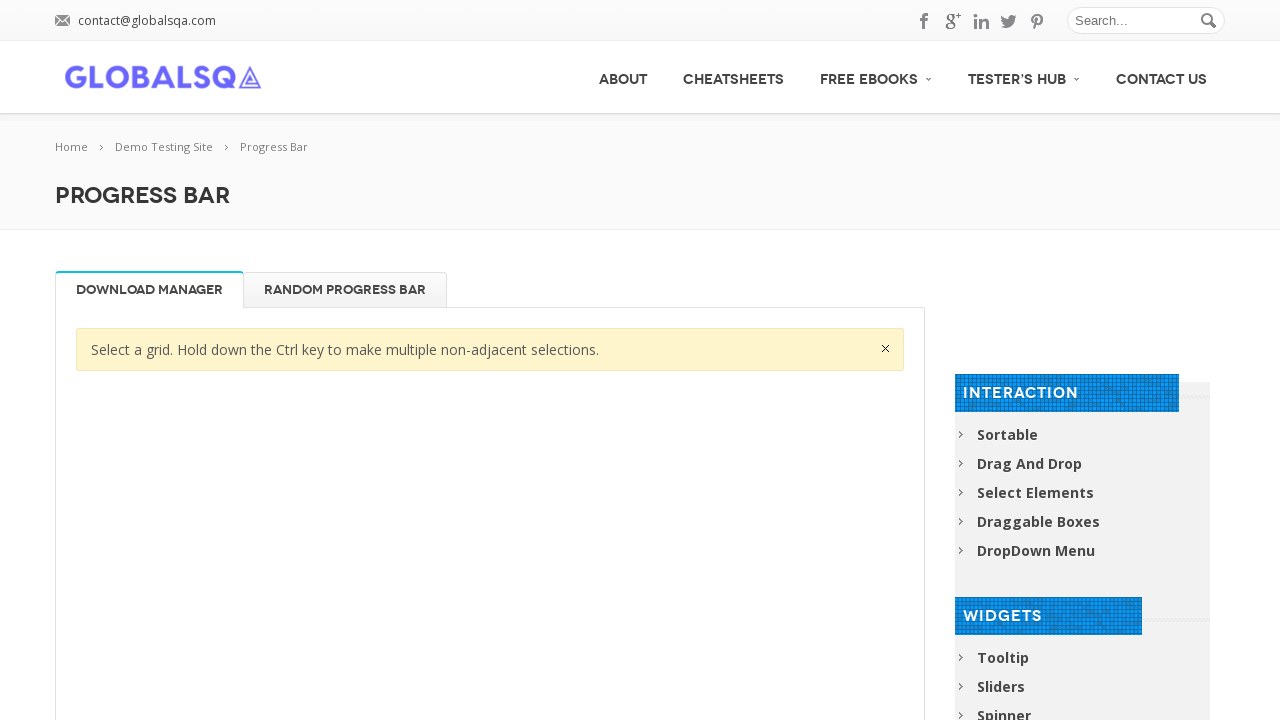

Found the demo-frame iframe
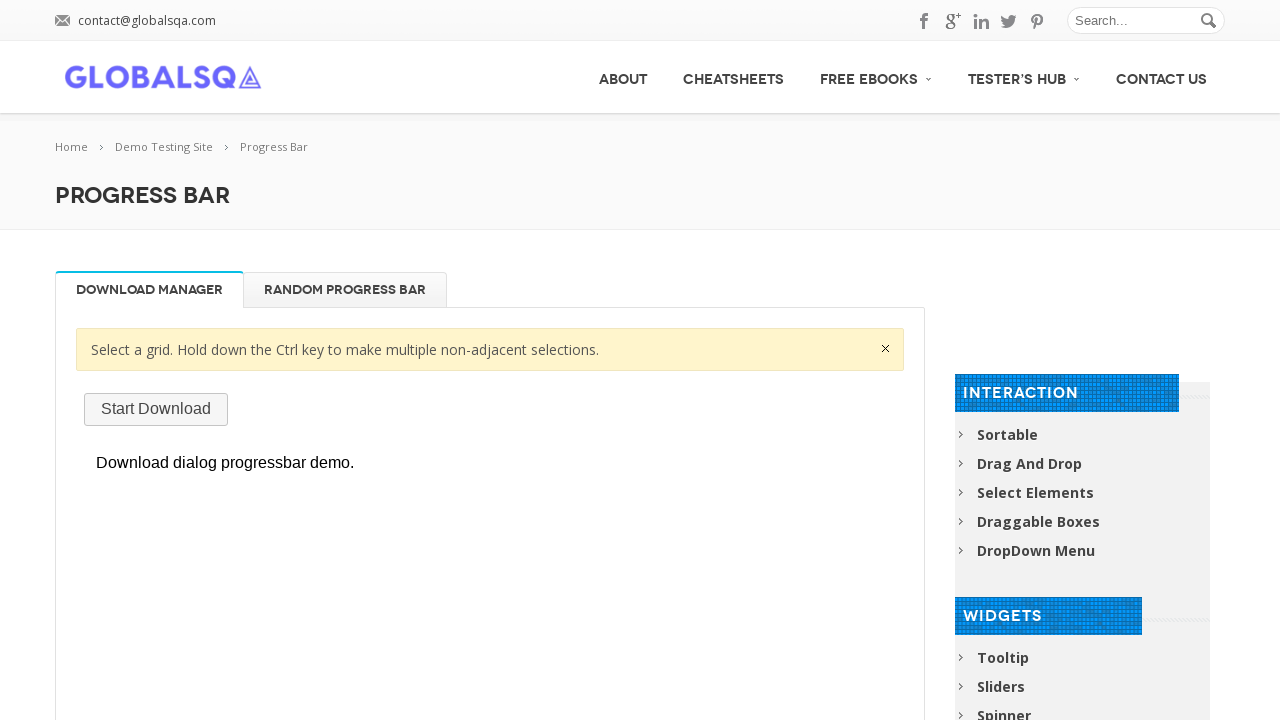

Switched to iframe content frame
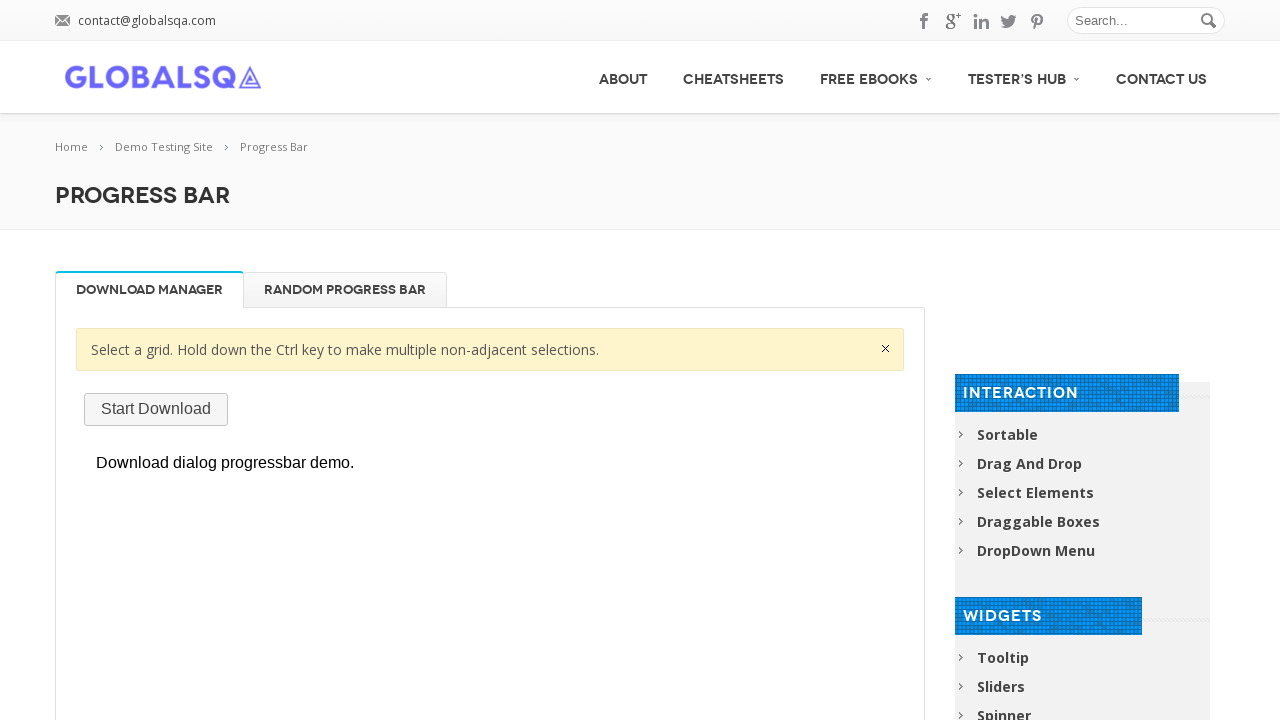

Located the 'Start Download' button
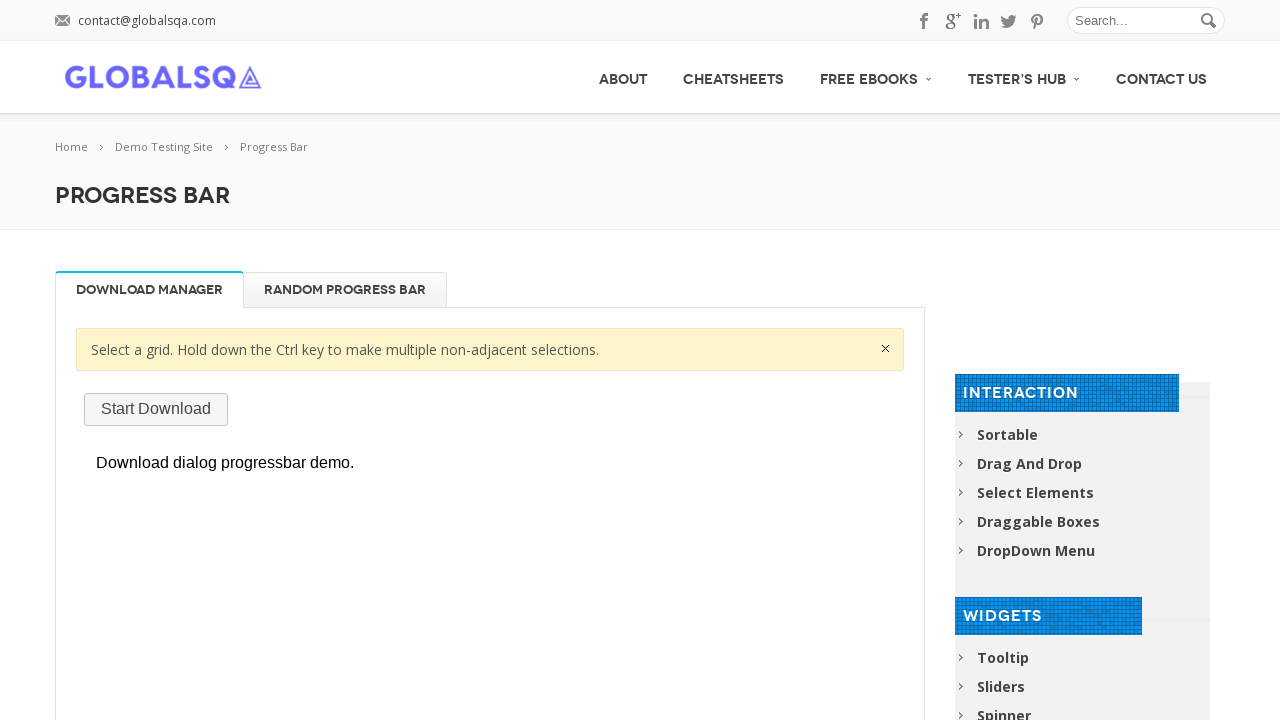

Clicked the 'Start Download' button
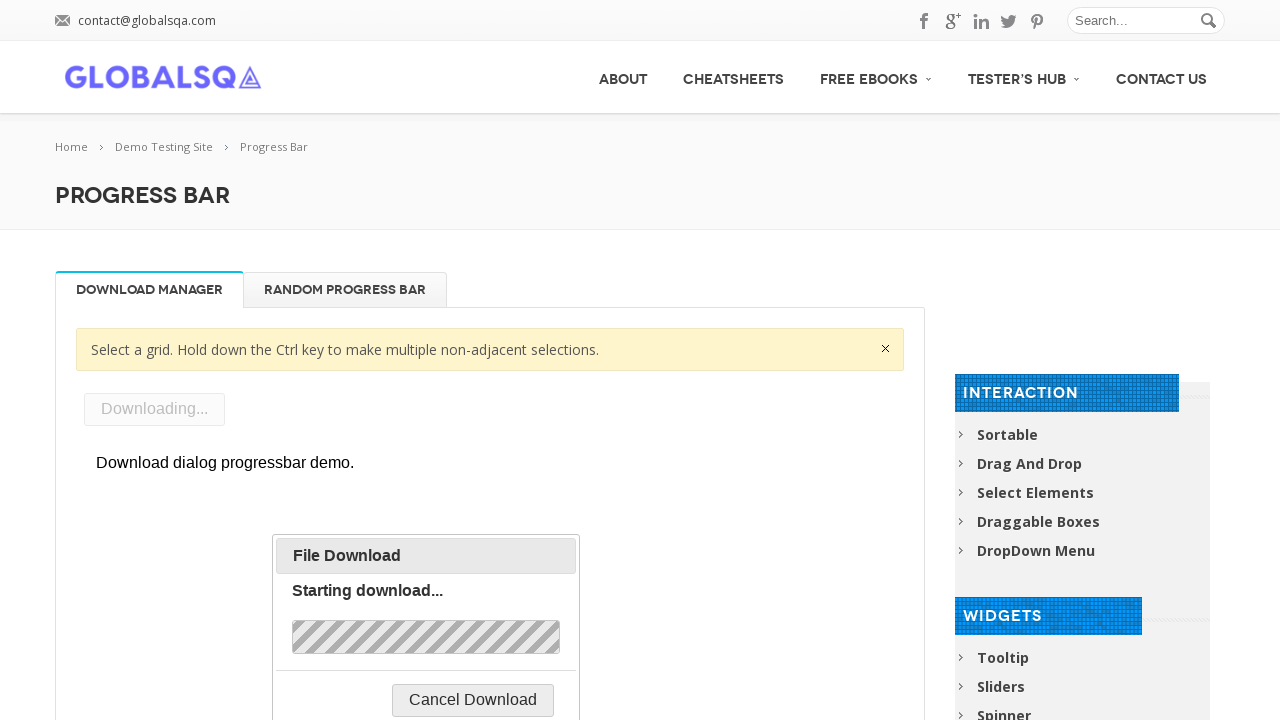

Progress bar reached 100% completion
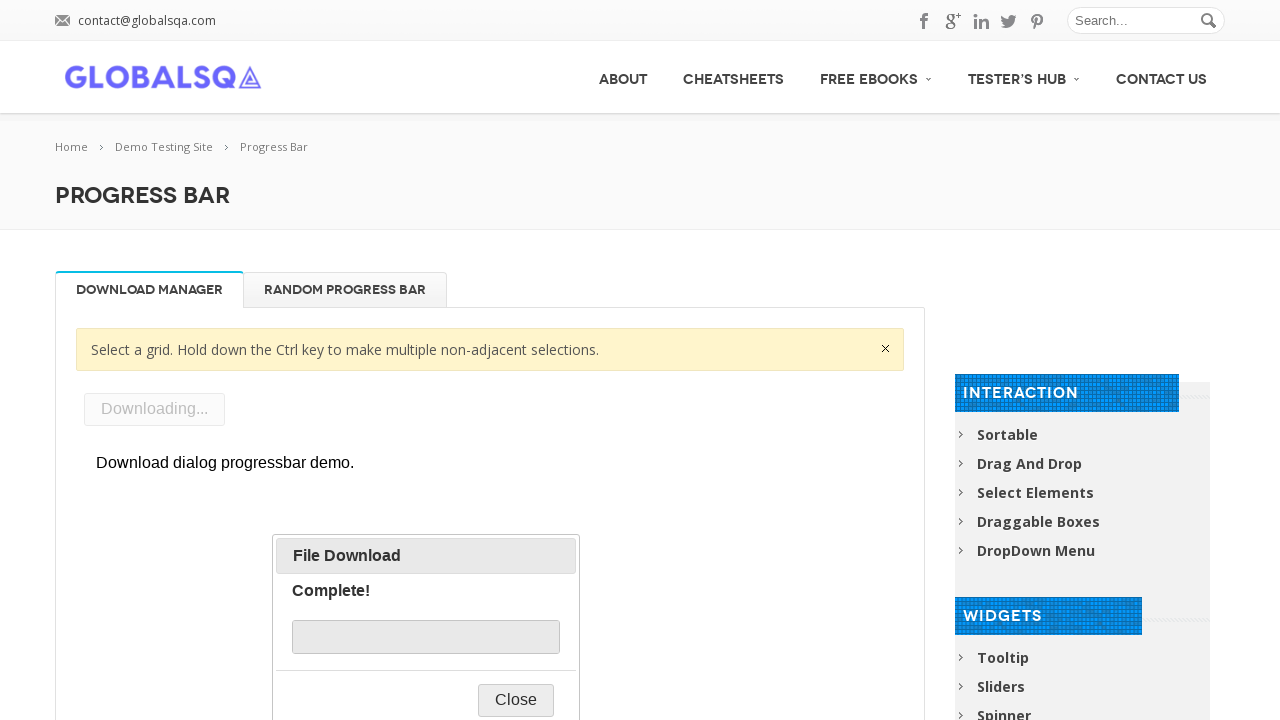

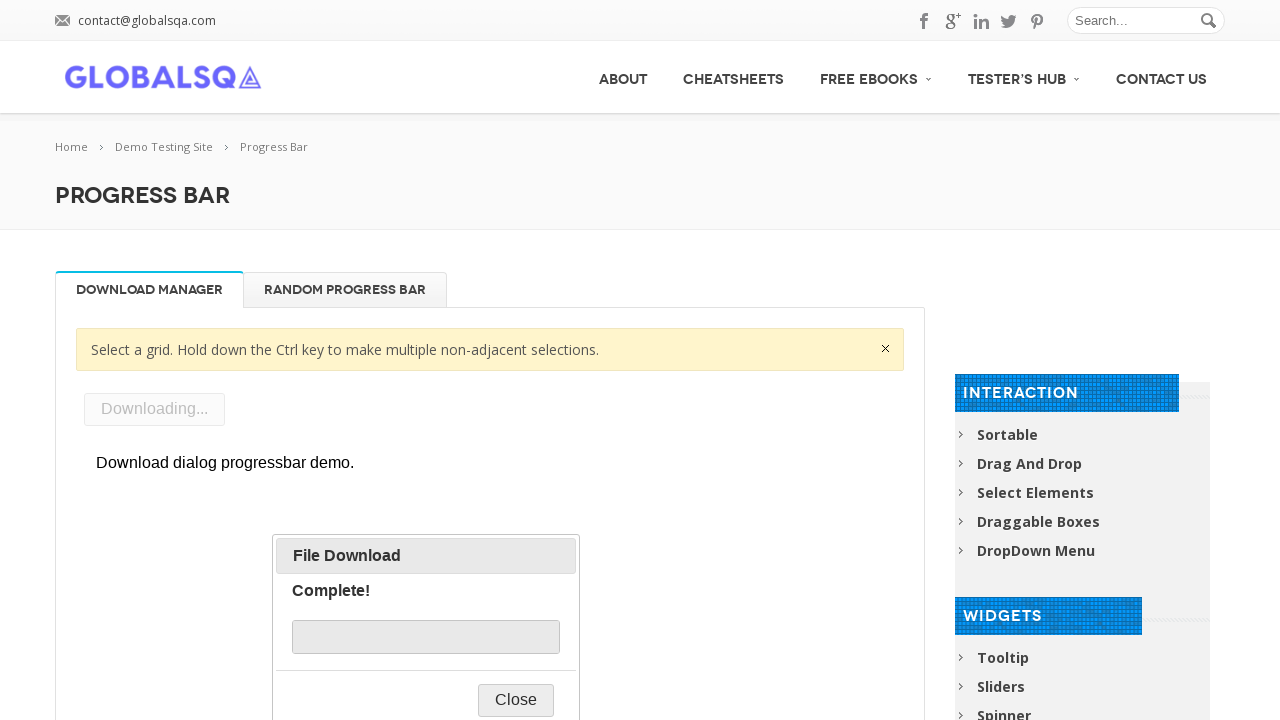